Tests nested frame handling by entering a name in main window, navigating through nested frames to select a checkbox, and entering an address in a parent frame

Starting URL: https://prafpawar11.github.io/frame.html

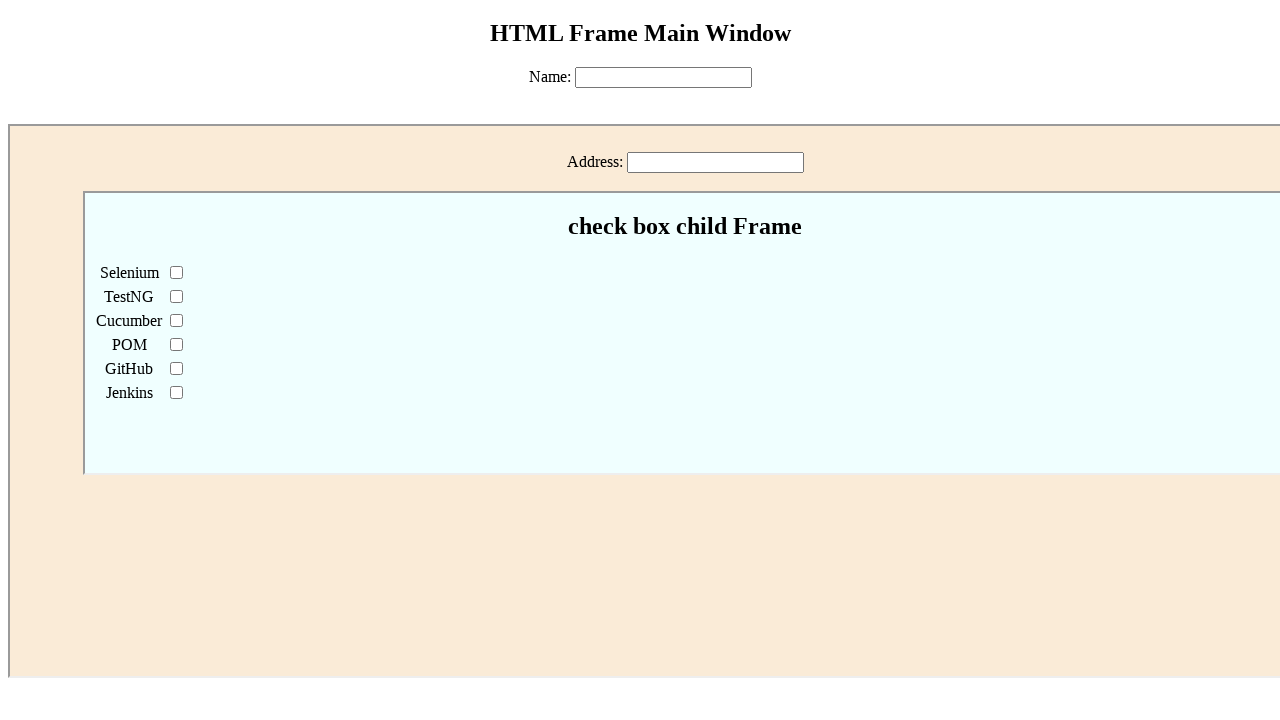

Filled name field with 'Sophia' in main window on #name
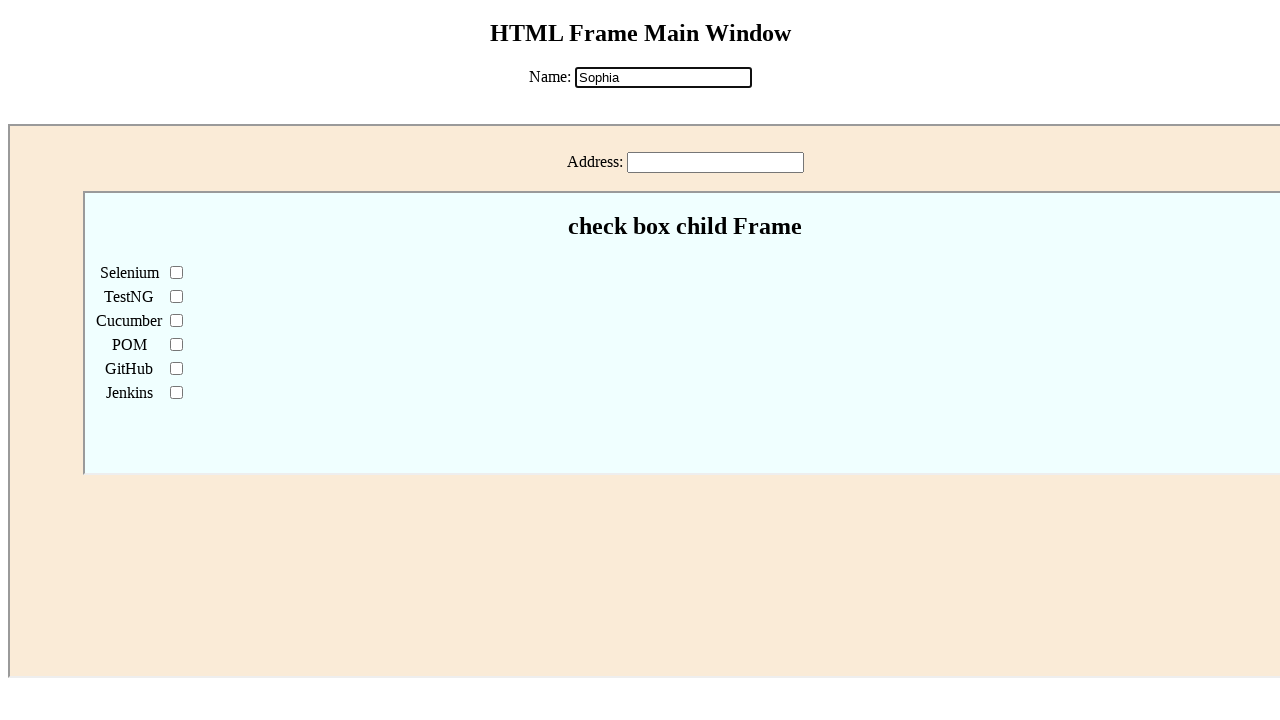

Located first iframe (address frame)
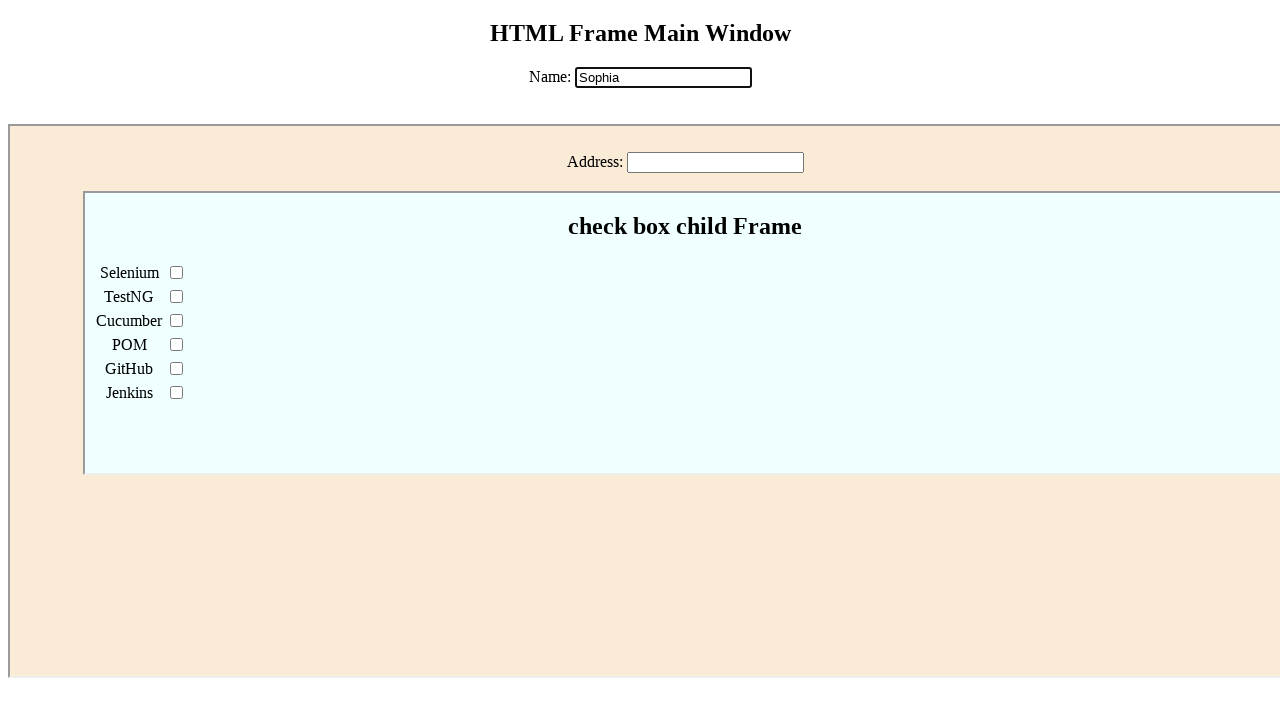

Located nested iframe (checkbox frame) within address frame
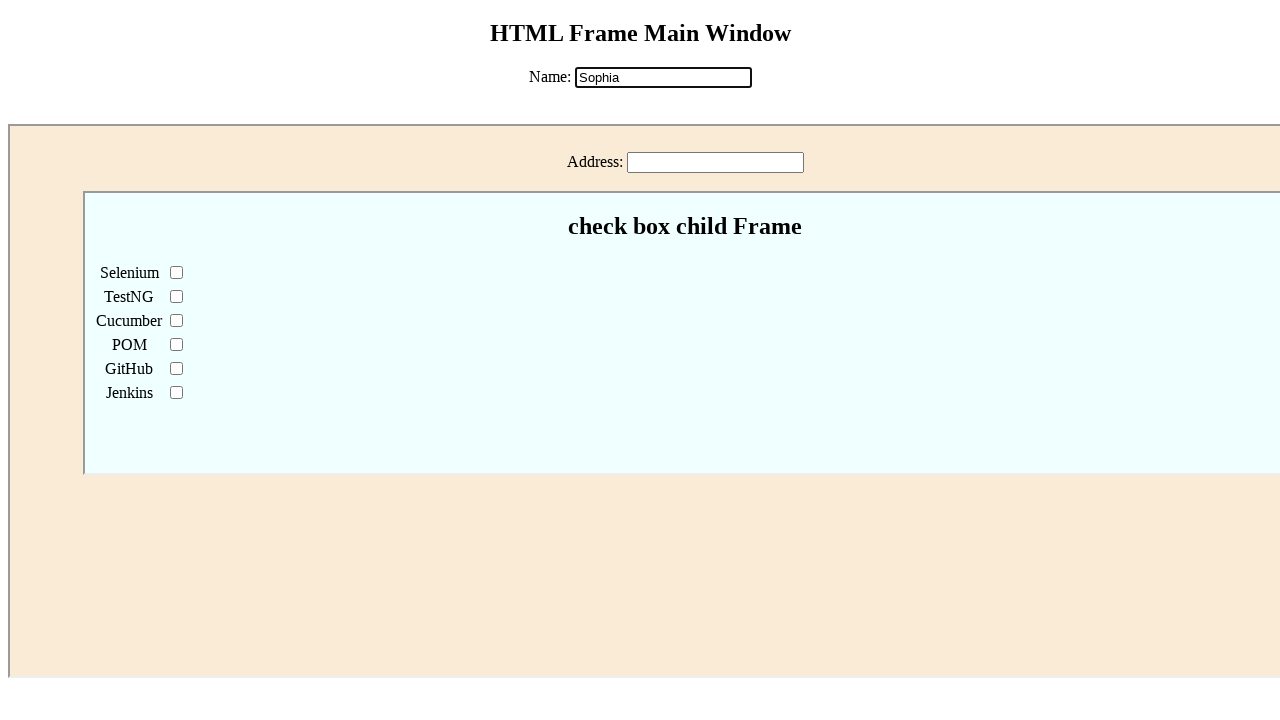

Clicked TestNG checkbox in nested frame at (176, 296) on iframe >> nth=0 >> internal:control=enter-frame >> iframe >> nth=0 >> internal:c
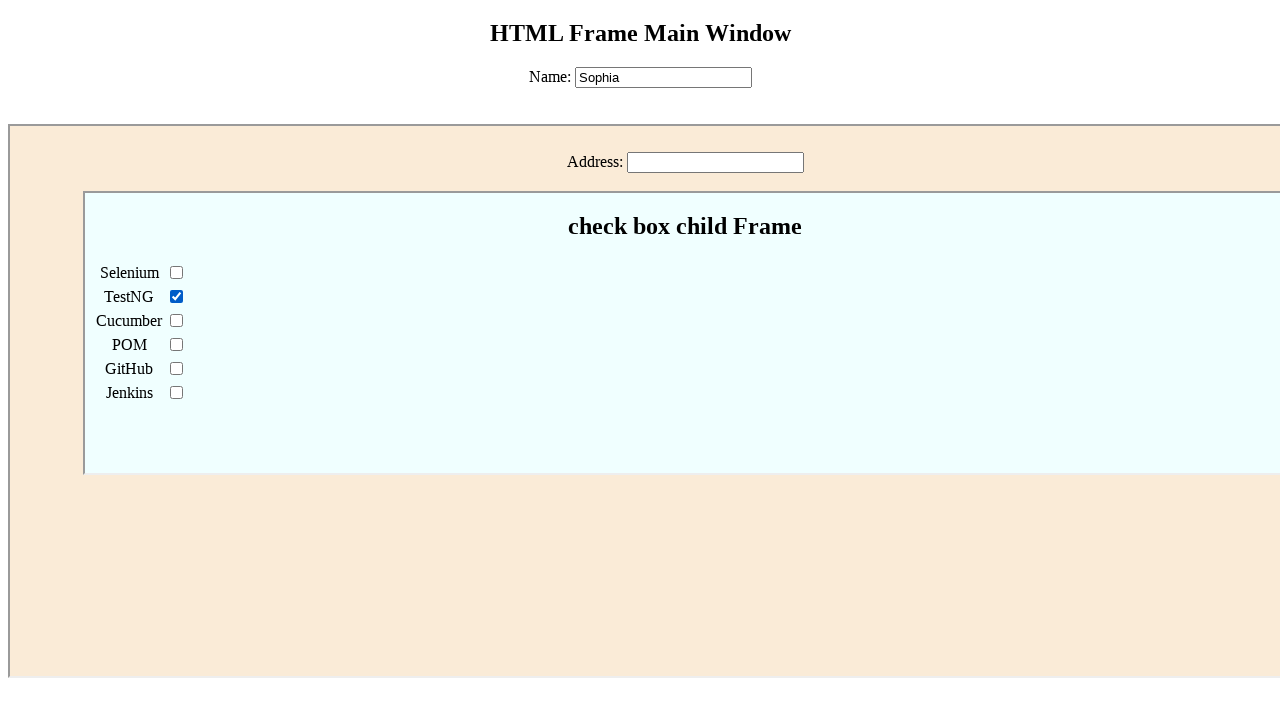

Filled address field with 'Mumbai' in address frame on iframe >> nth=0 >> internal:control=enter-frame >> #add
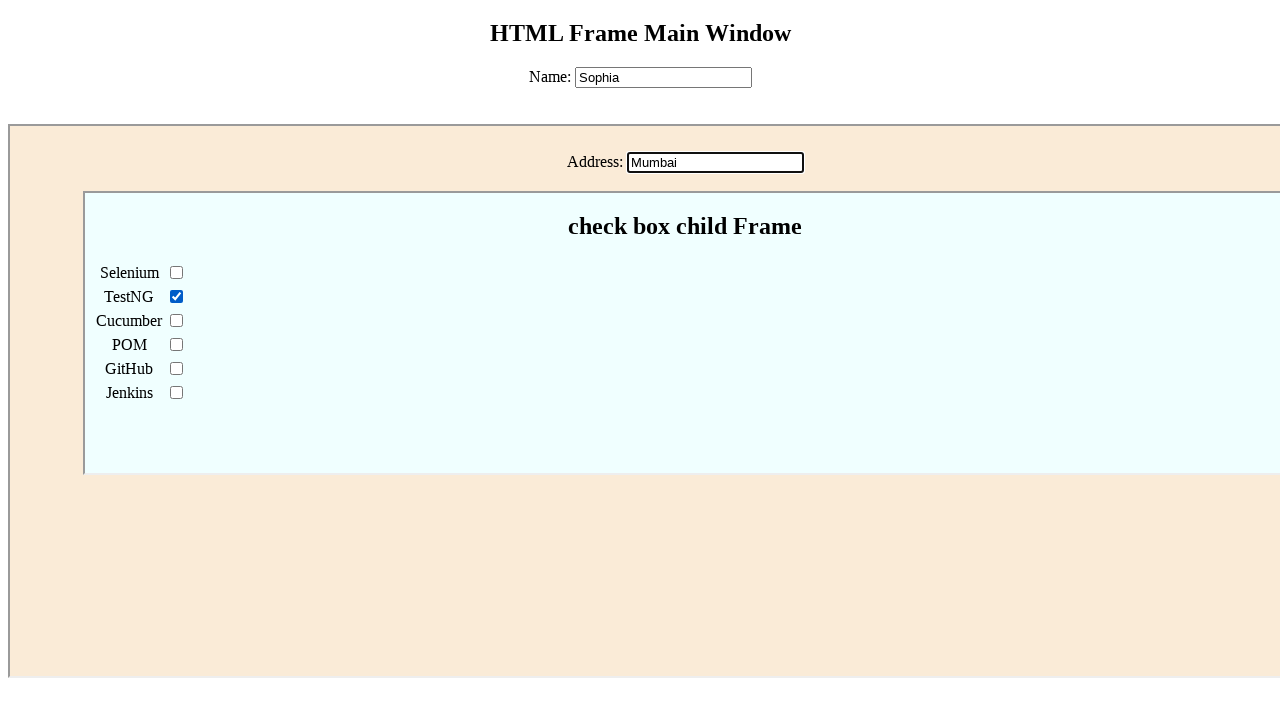

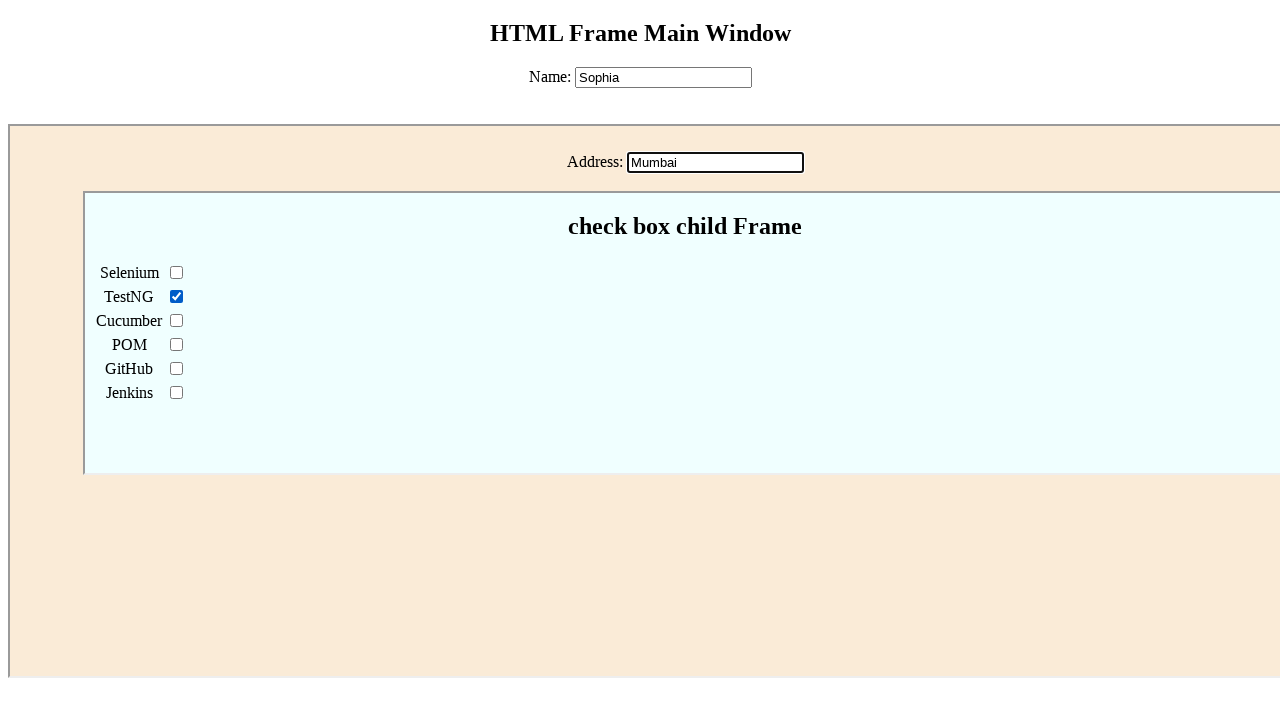